Tests clicking About link in footer and verifying navigation to About page

Starting URL: https://webshop-agil-testautomatiserare.netlify.app

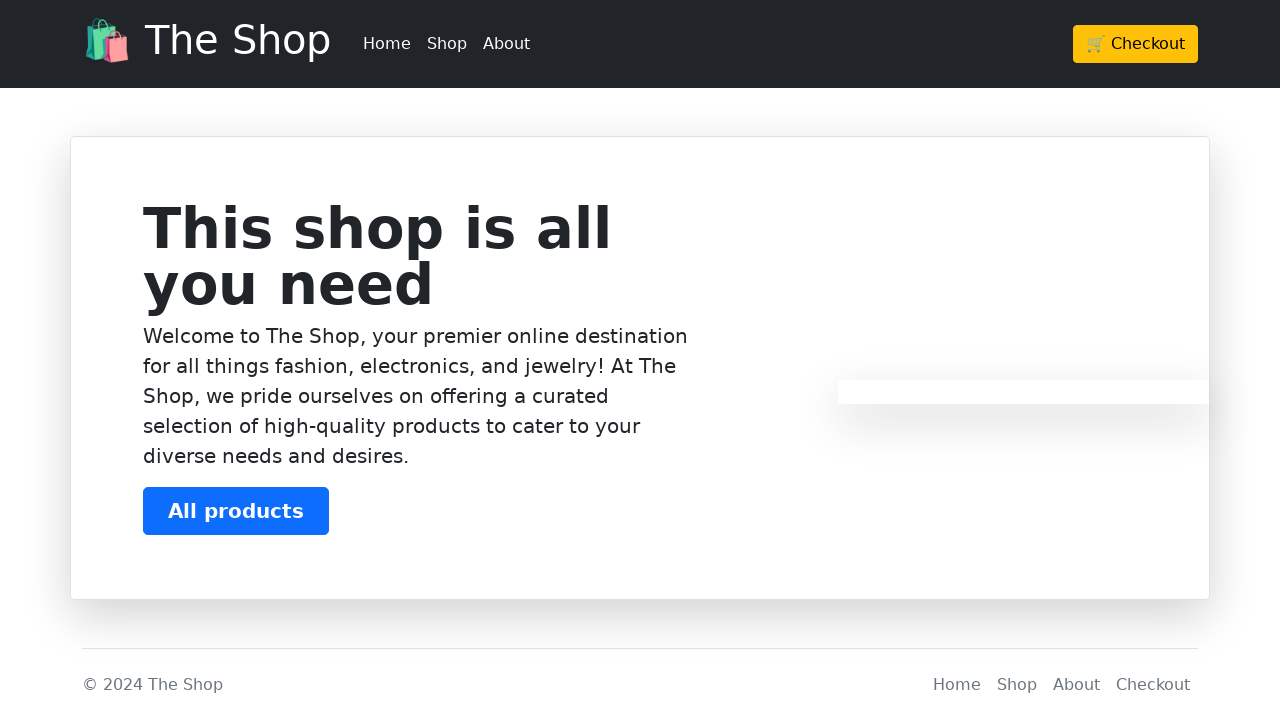

Footer About link selector became available
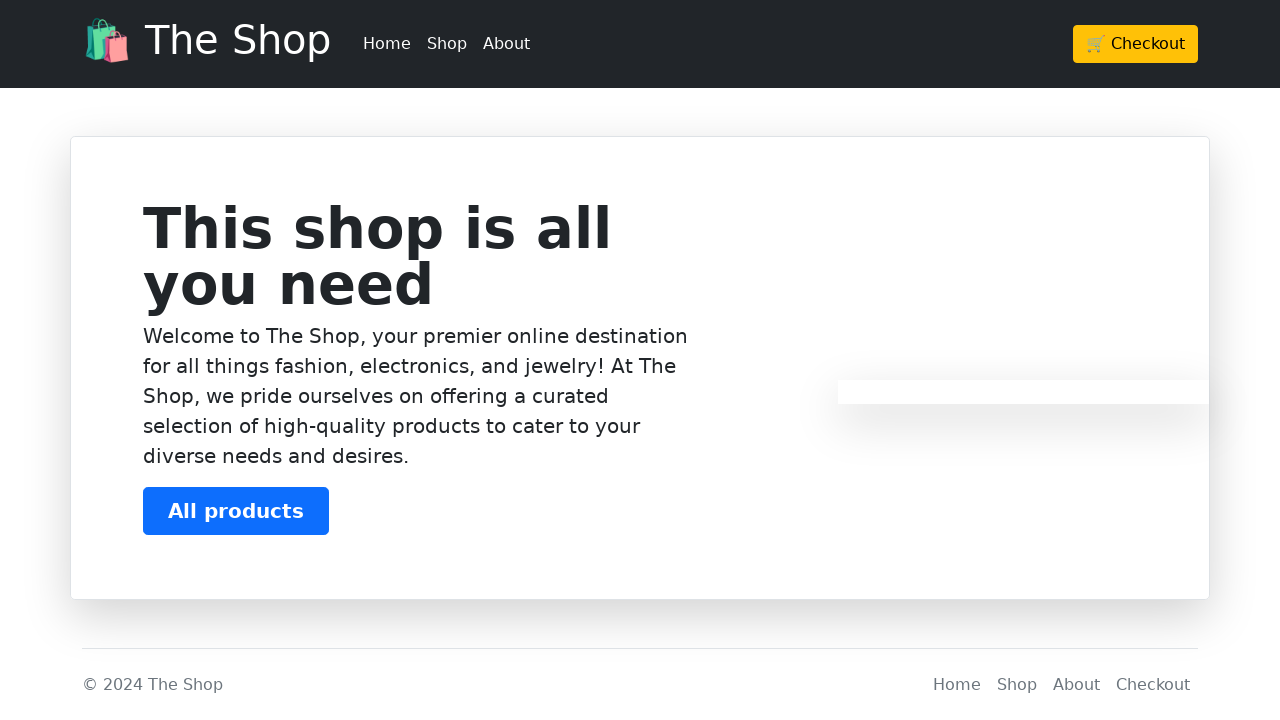

Clicked About link in footer at (1076, 685) on footer .nav-item a[href='/about']
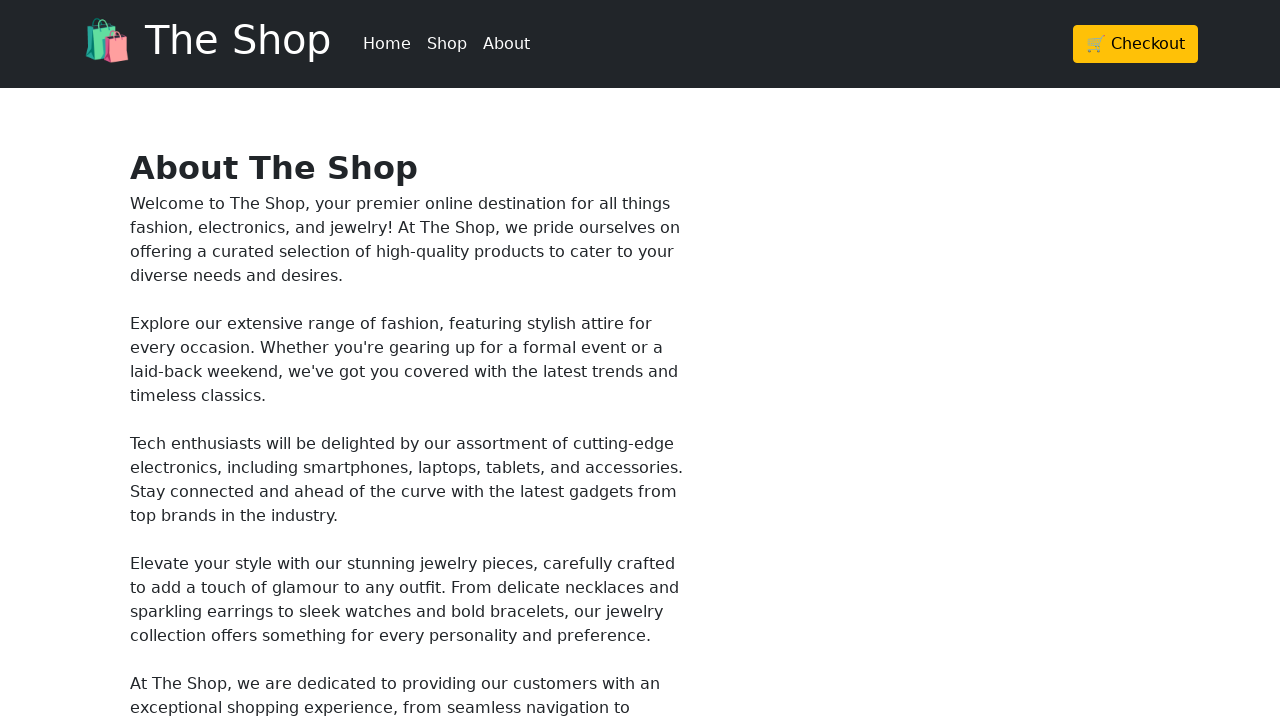

Navigation to About page completed, URL verified
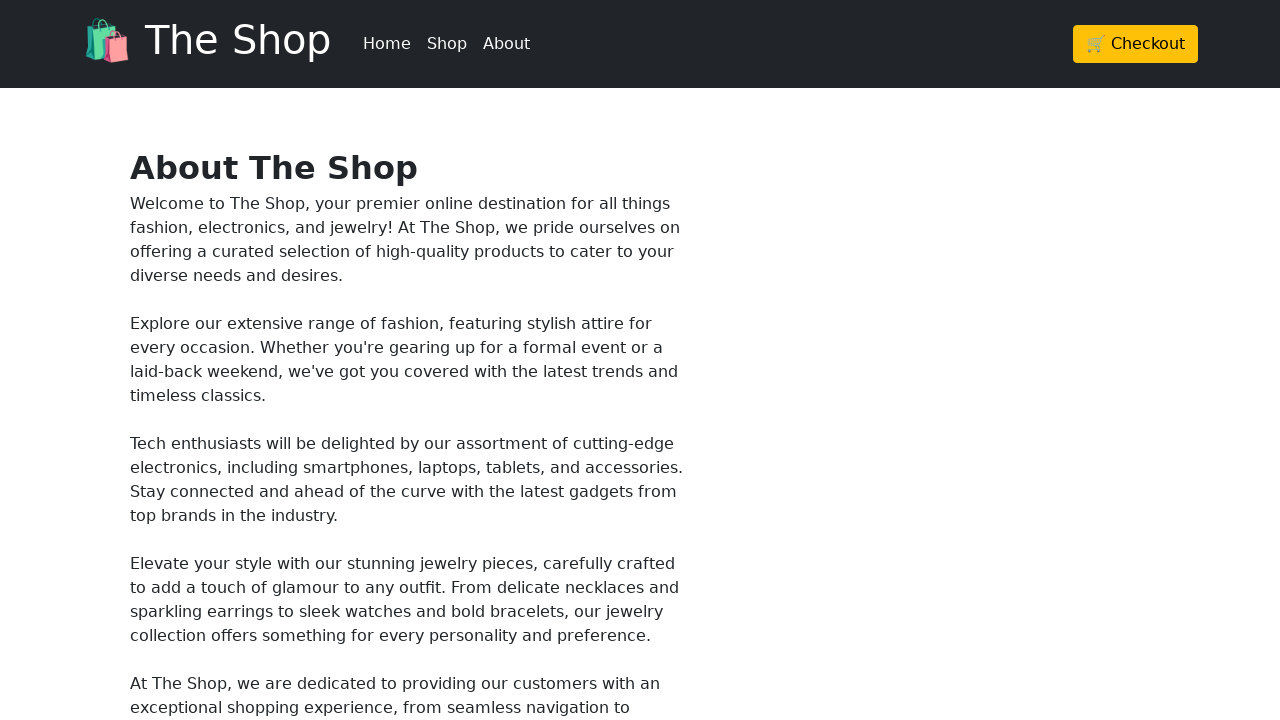

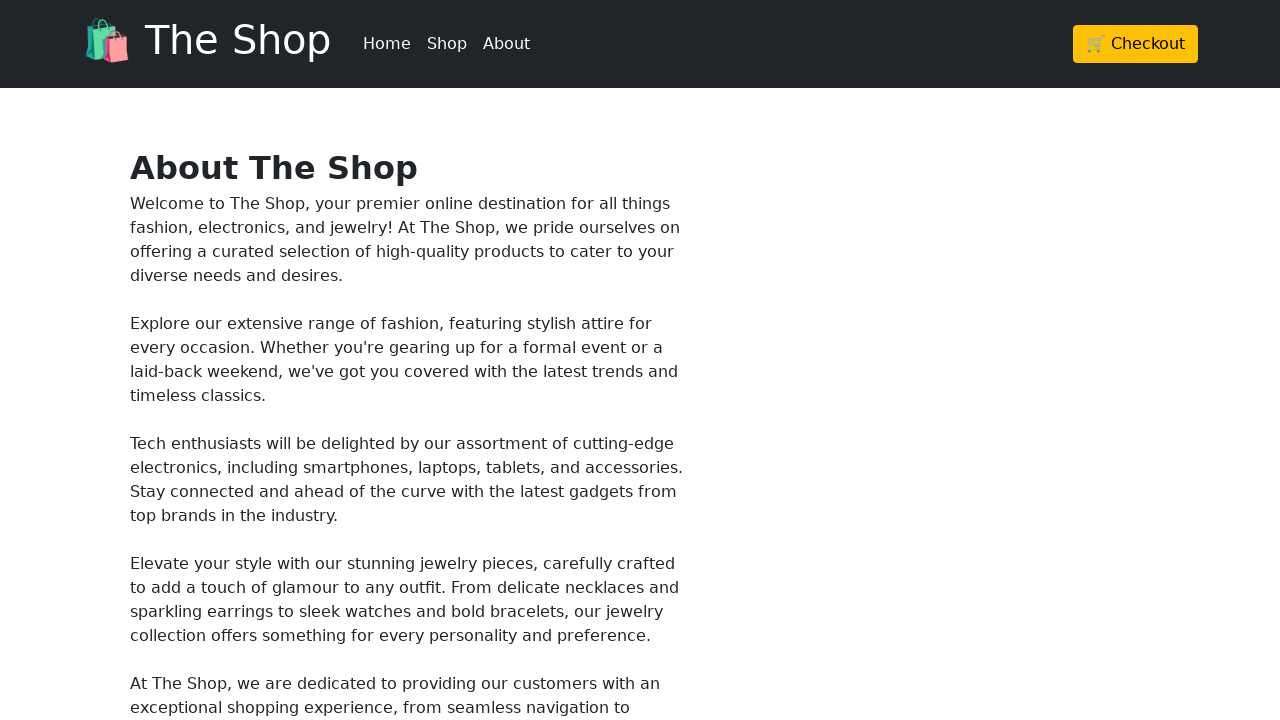